Tests the flight search "From" city input functionality by entering a city code, waiting for auto-suggestions to appear, and selecting a city from the dropdown list that contains a specific text.

Starting URL: http://www.cheapoair.com

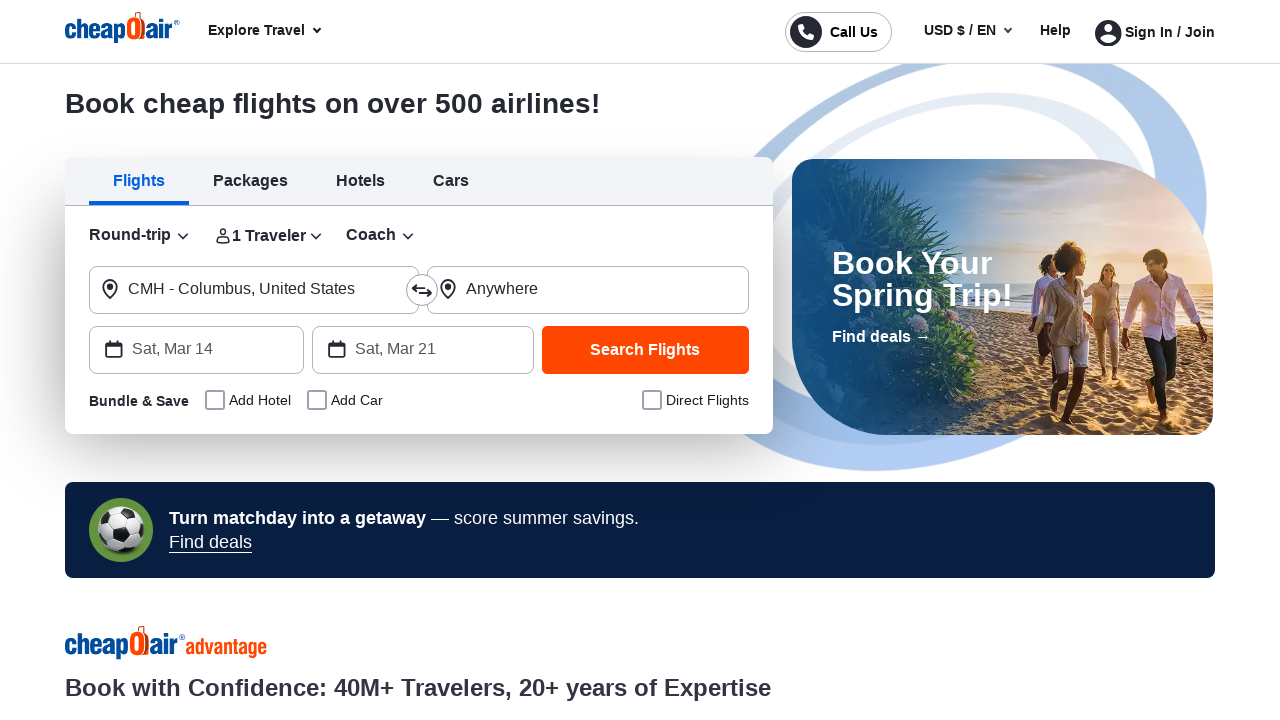

Filled 'From' city input field with city code 'LAS' on input.form-control.pr-4 >> nth=0
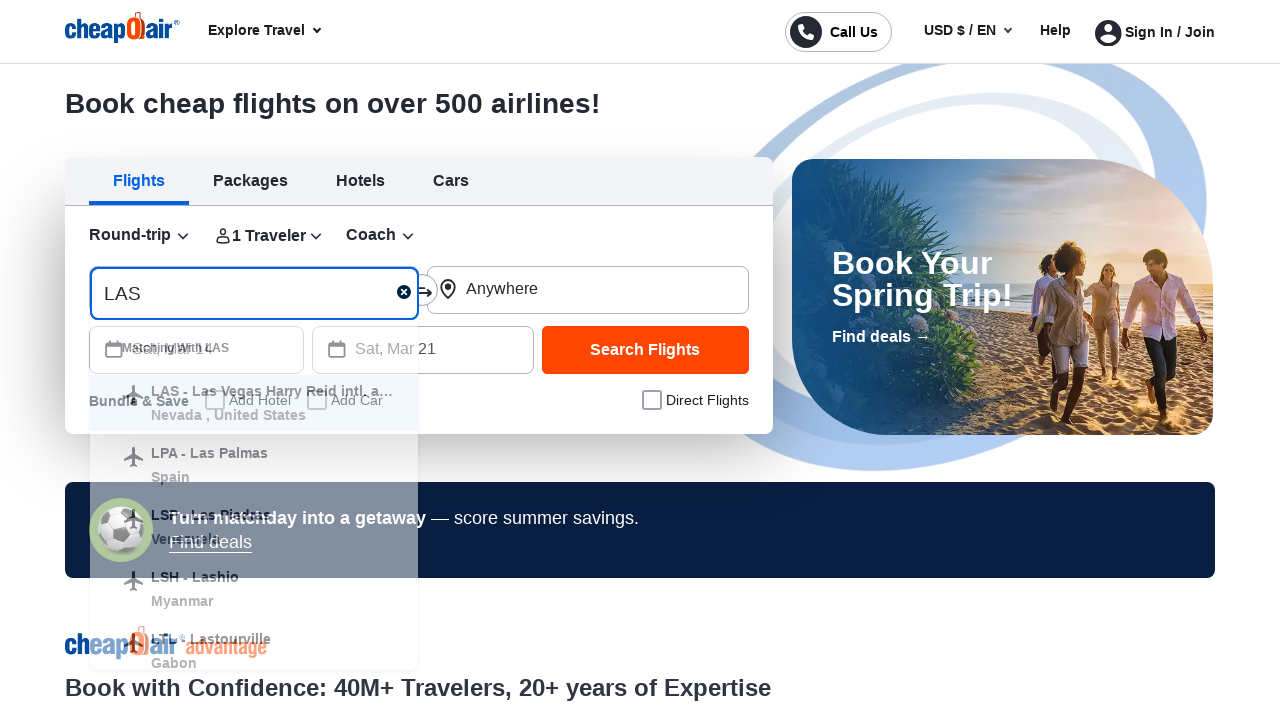

Auto-suggestion dropdown list appeared
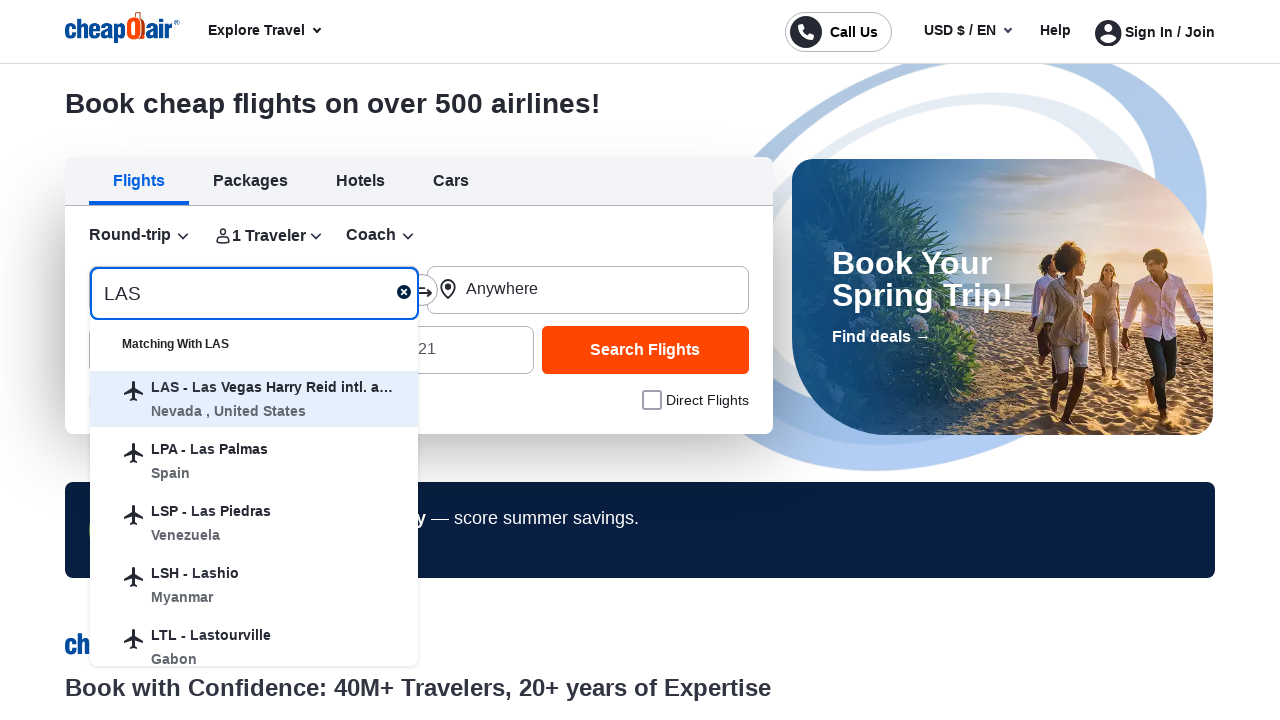

Waited 2.5 seconds for suggestions to fully load
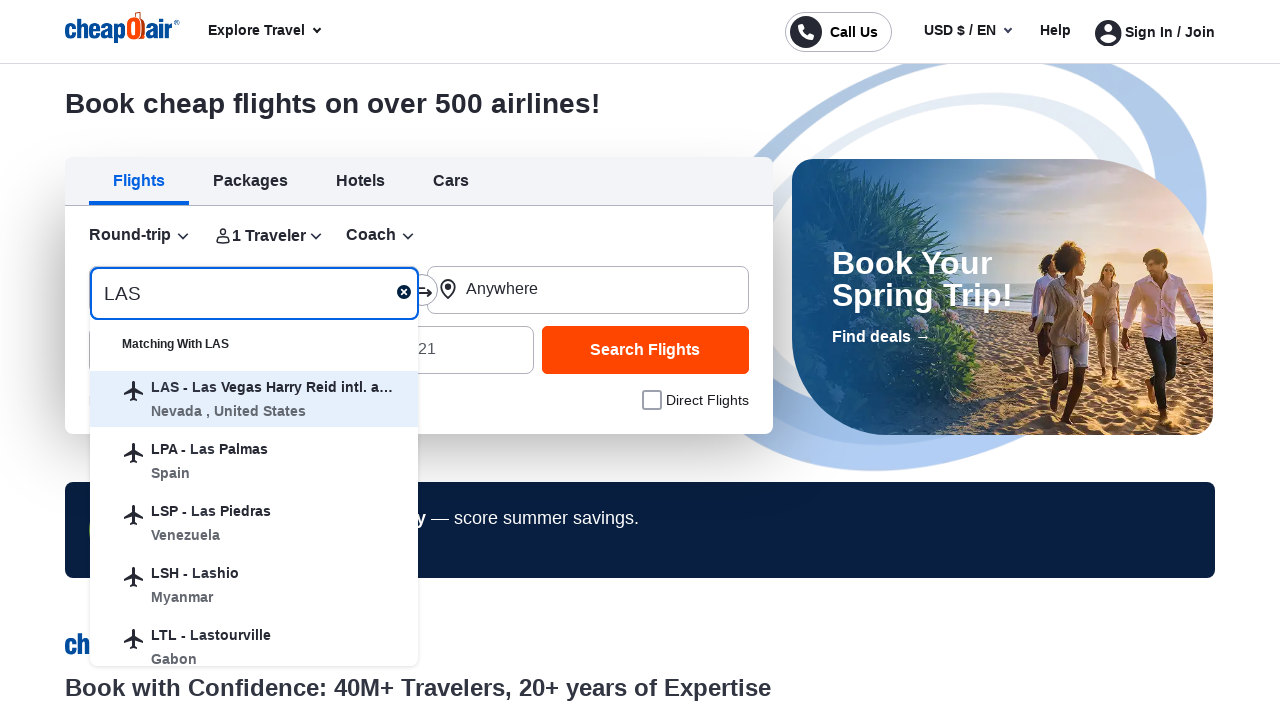

Retrieved 26 suggestion items from dropdown
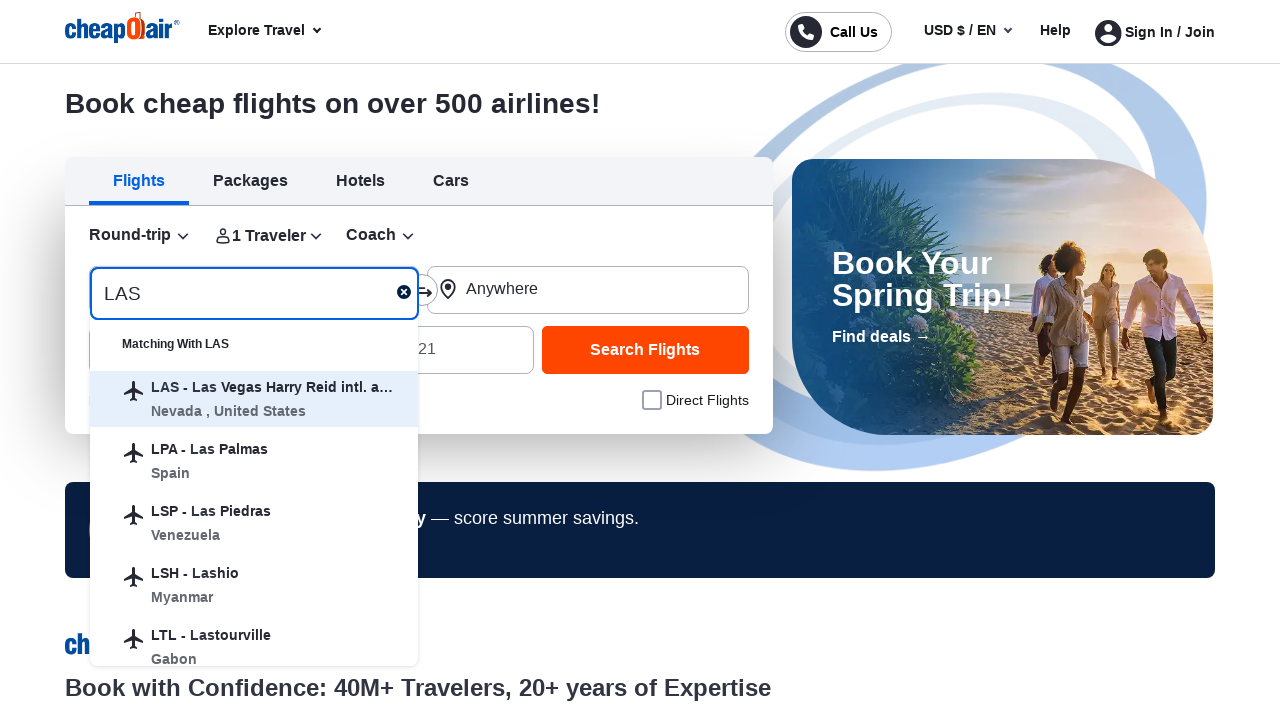

Clicked suggestion item containing 'Spain' at (254, 461) on ul.suggestion-box__list li >> nth=2
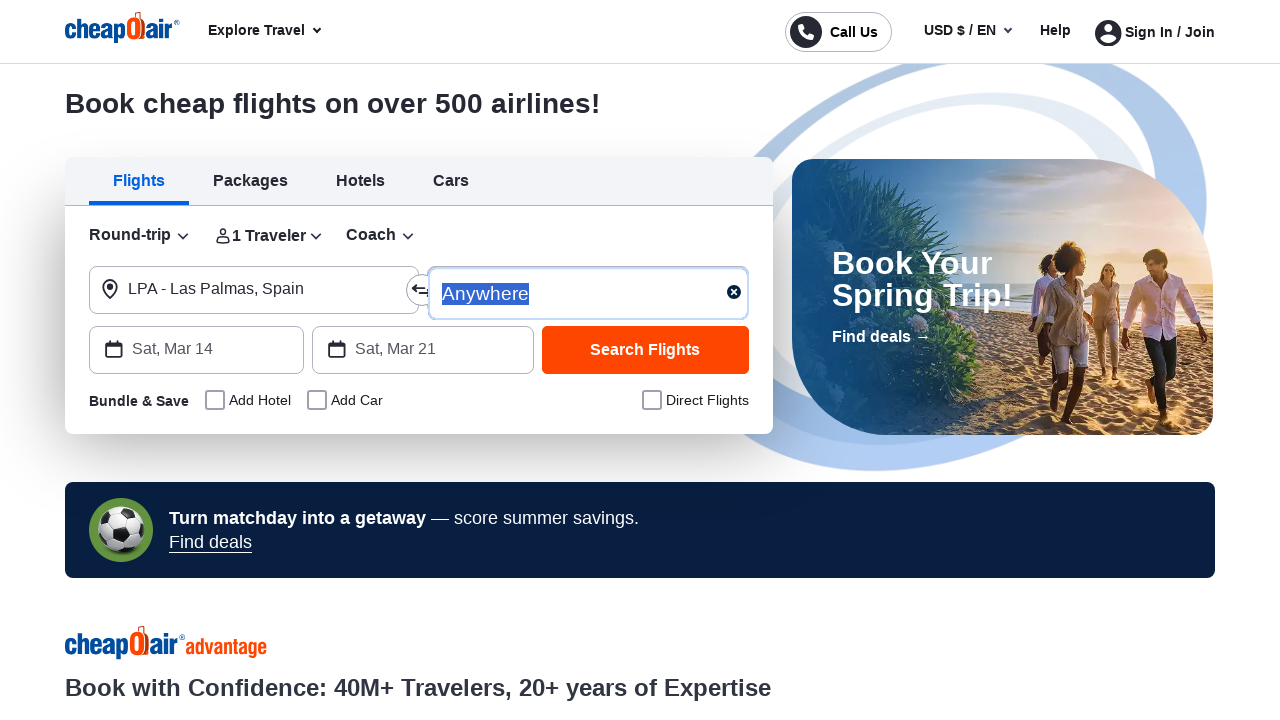

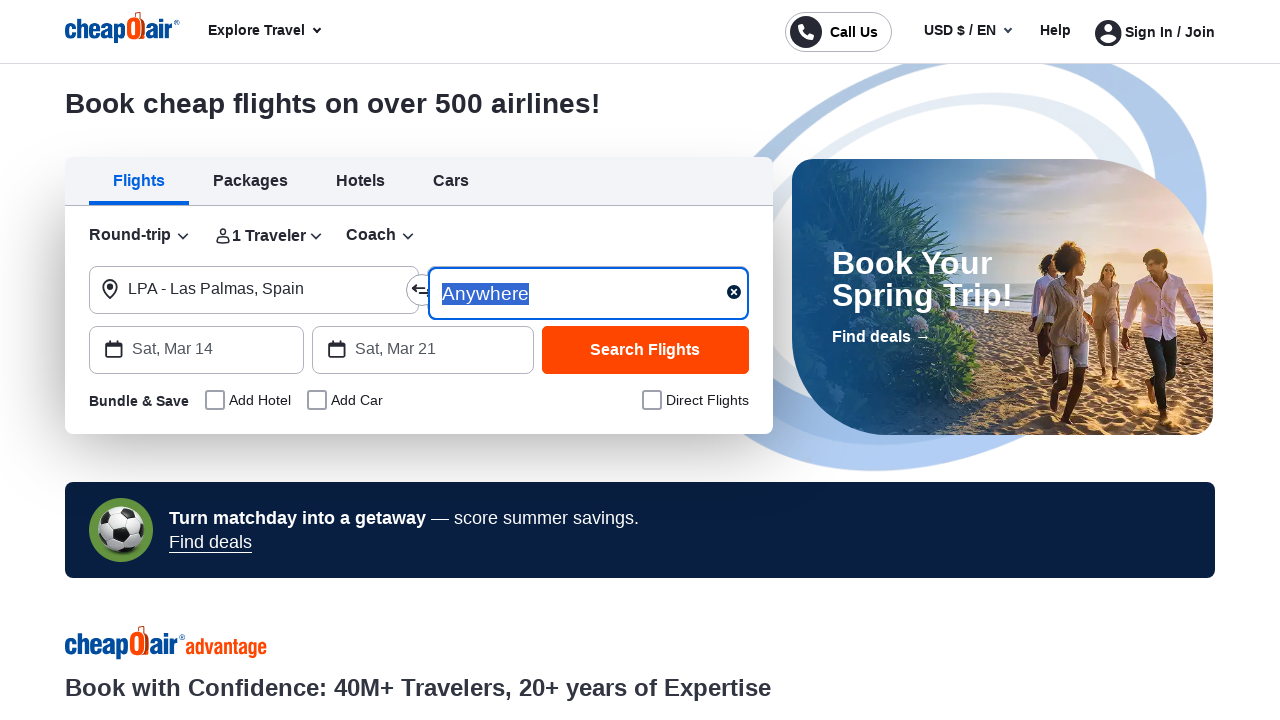